Tests a verification button click and checks that a success message is displayed on a wait demonstration page

Starting URL: http://suninjuly.github.io/wait1.html

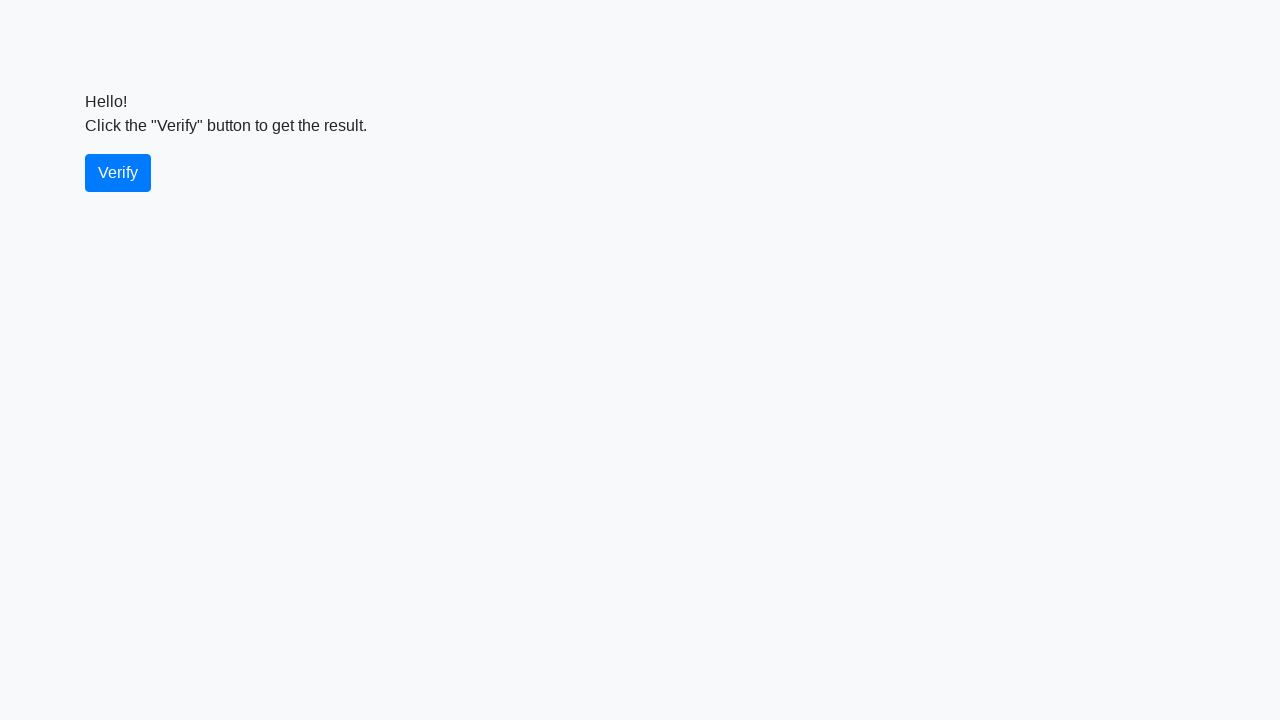

Clicked the verify button at (118, 173) on #verify
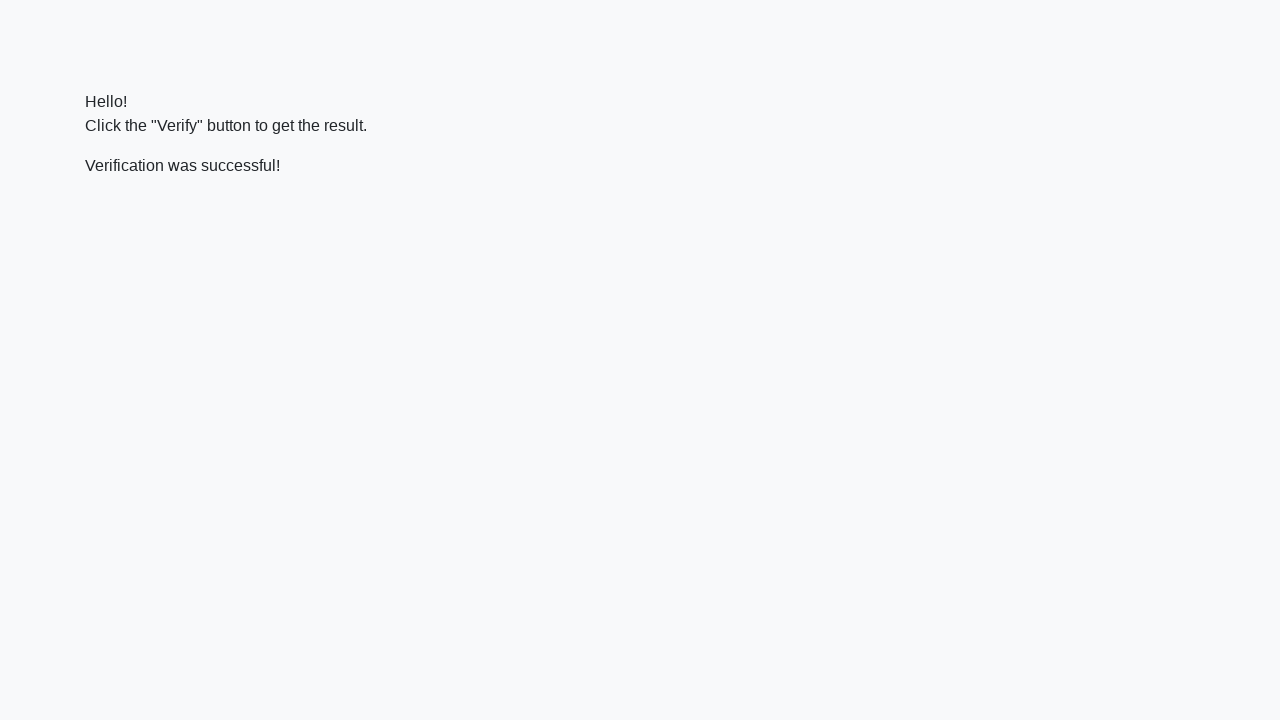

Success message element loaded and is visible
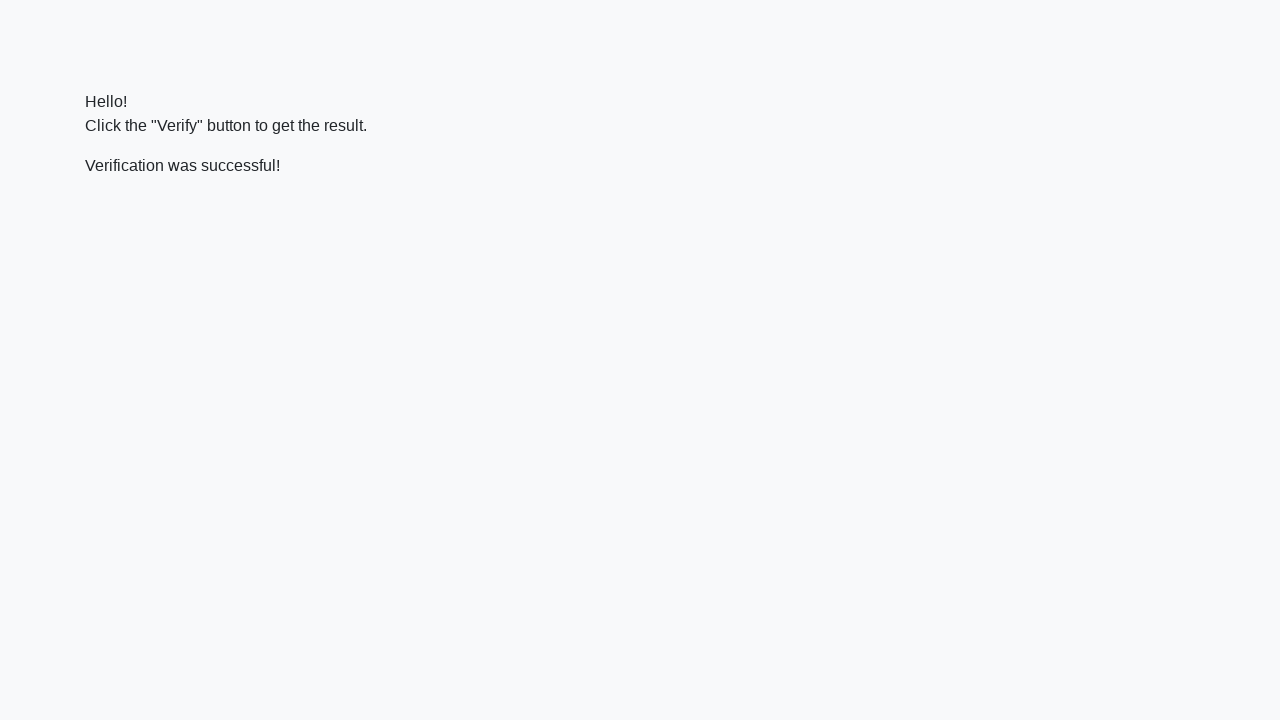

Verified that success message contains 'successful'
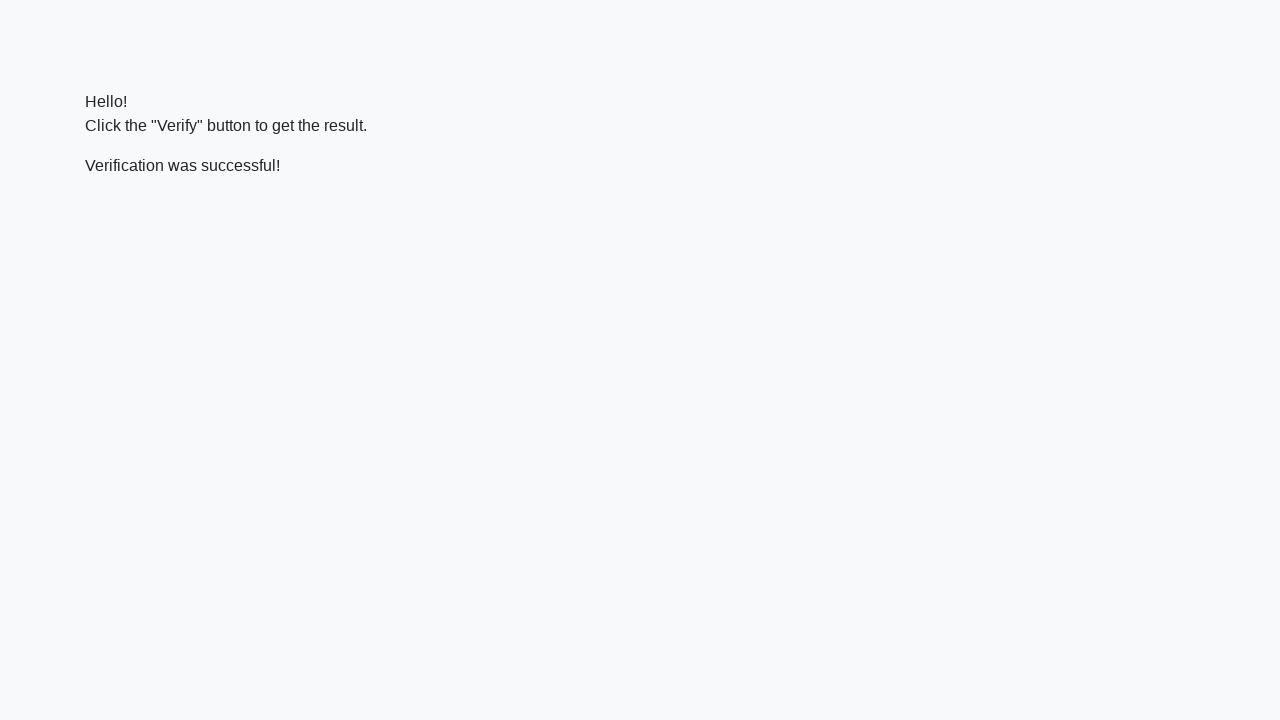

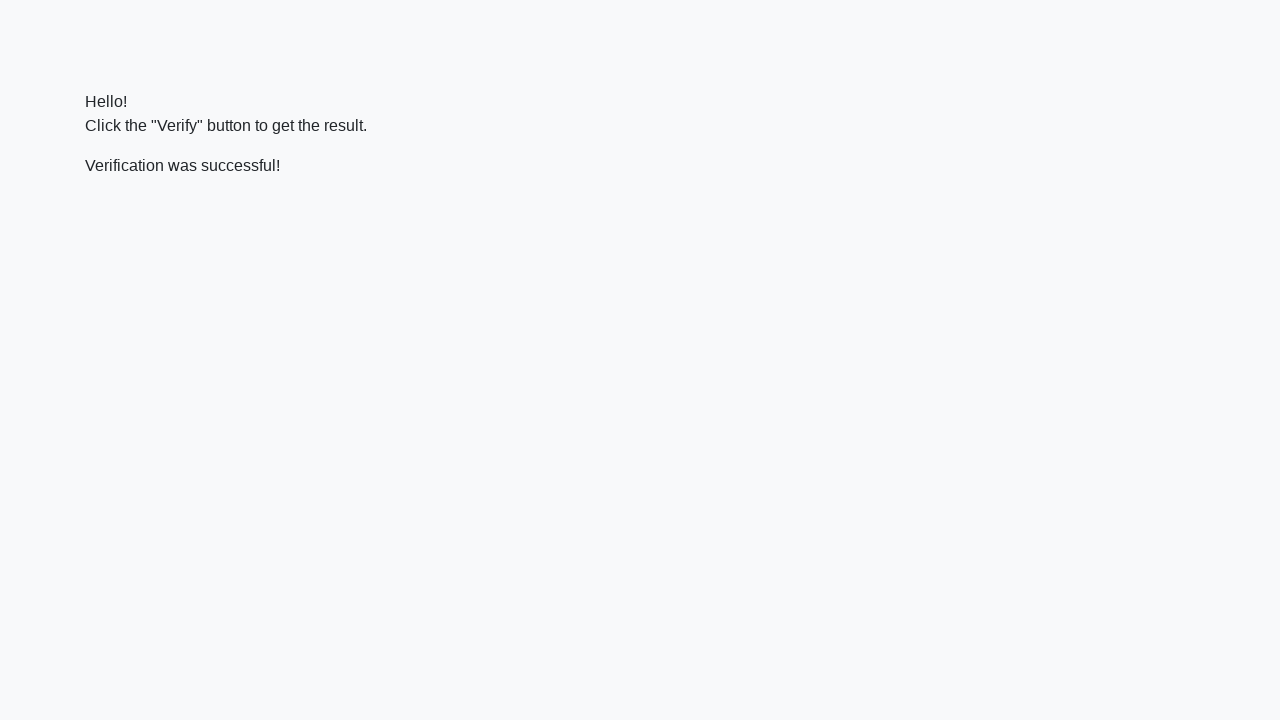